Tests different mouse button interactions on a demo page including double-click, right-click, and regular click actions

Starting URL: https://demoqa.com/buttons

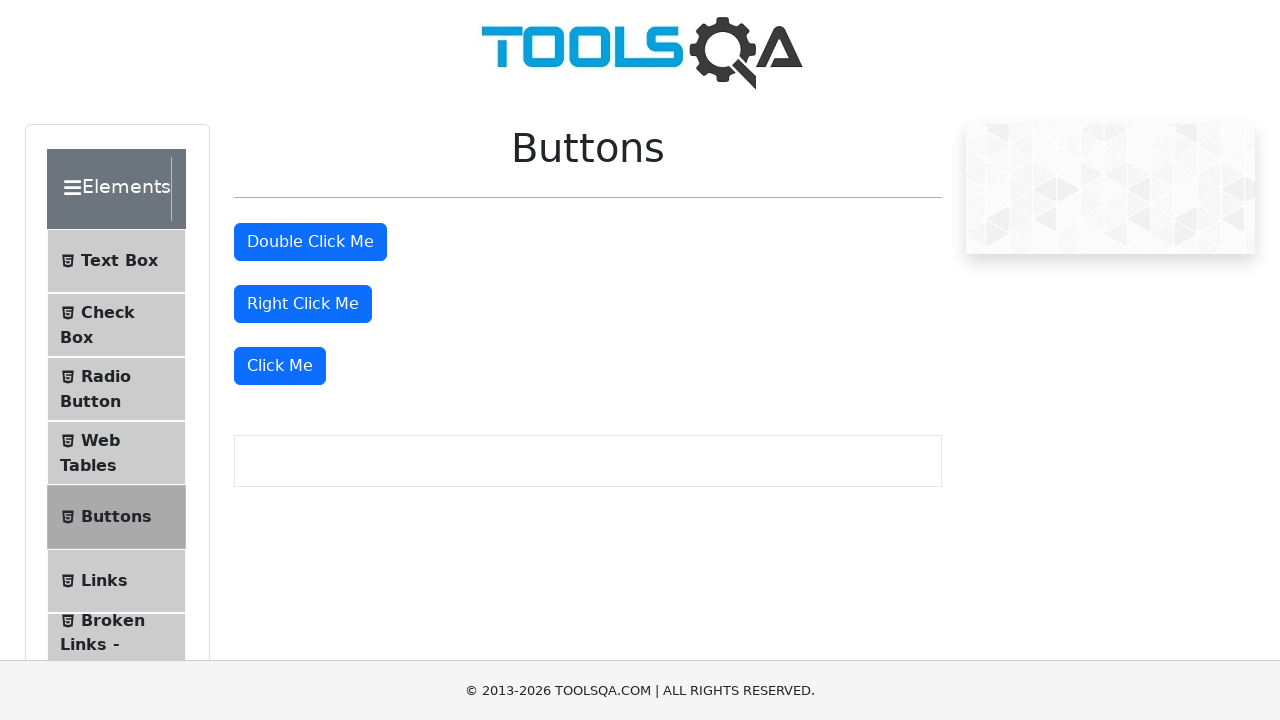

Double-clicked the double-click button at (310, 242) on xpath=//*[@id='doubleClickBtn']
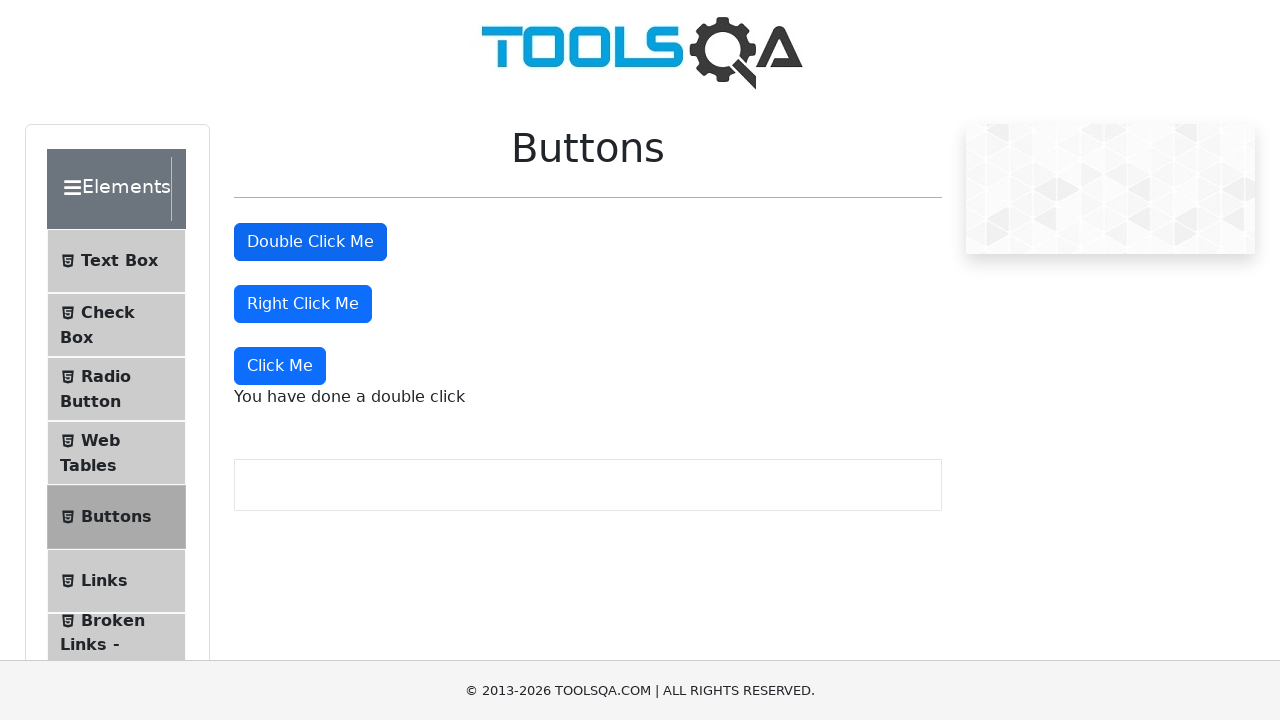

Right-clicked the right-click button at (303, 304) on #rightClickBtn
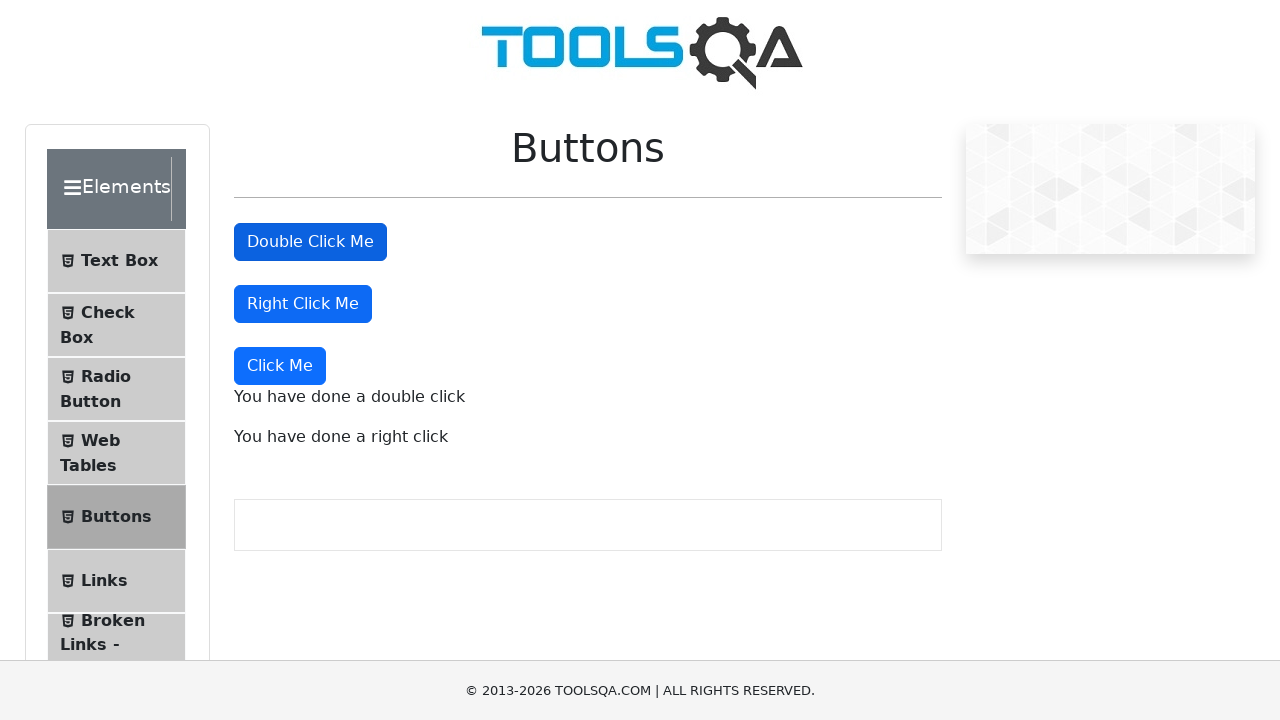

Clicked the click button at (280, 366) on xpath=//*[text()='Click Me']
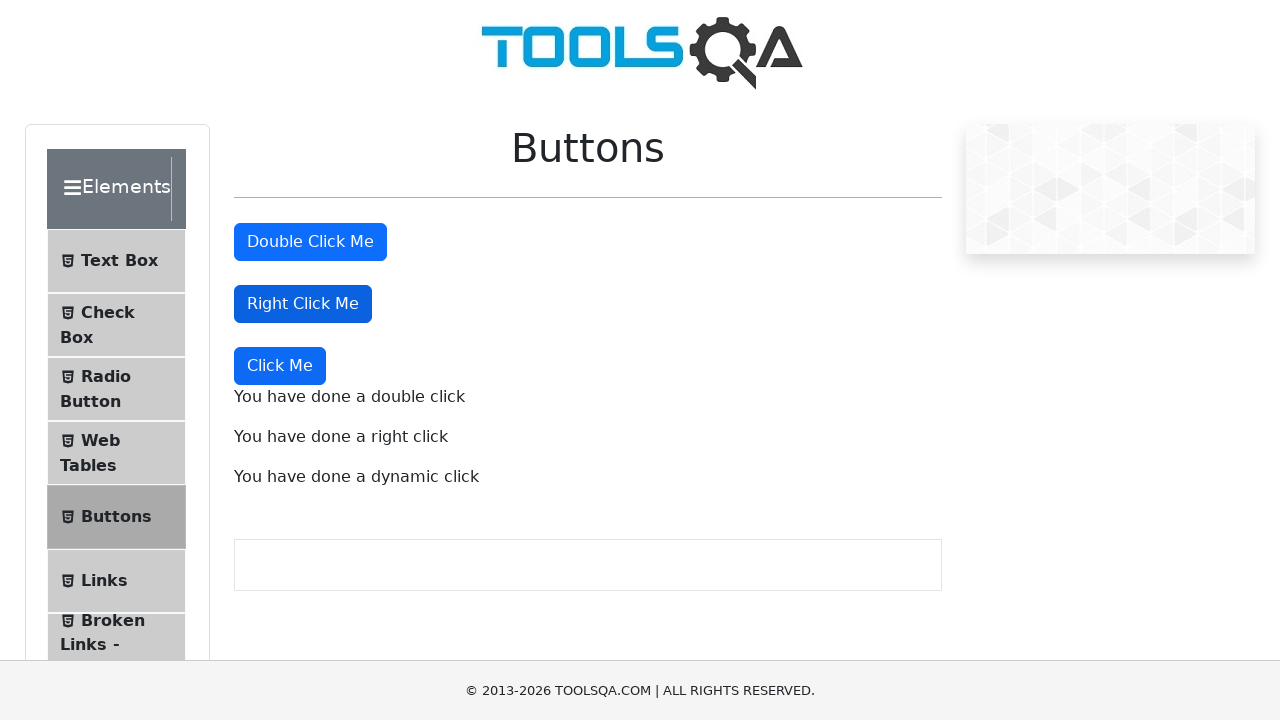

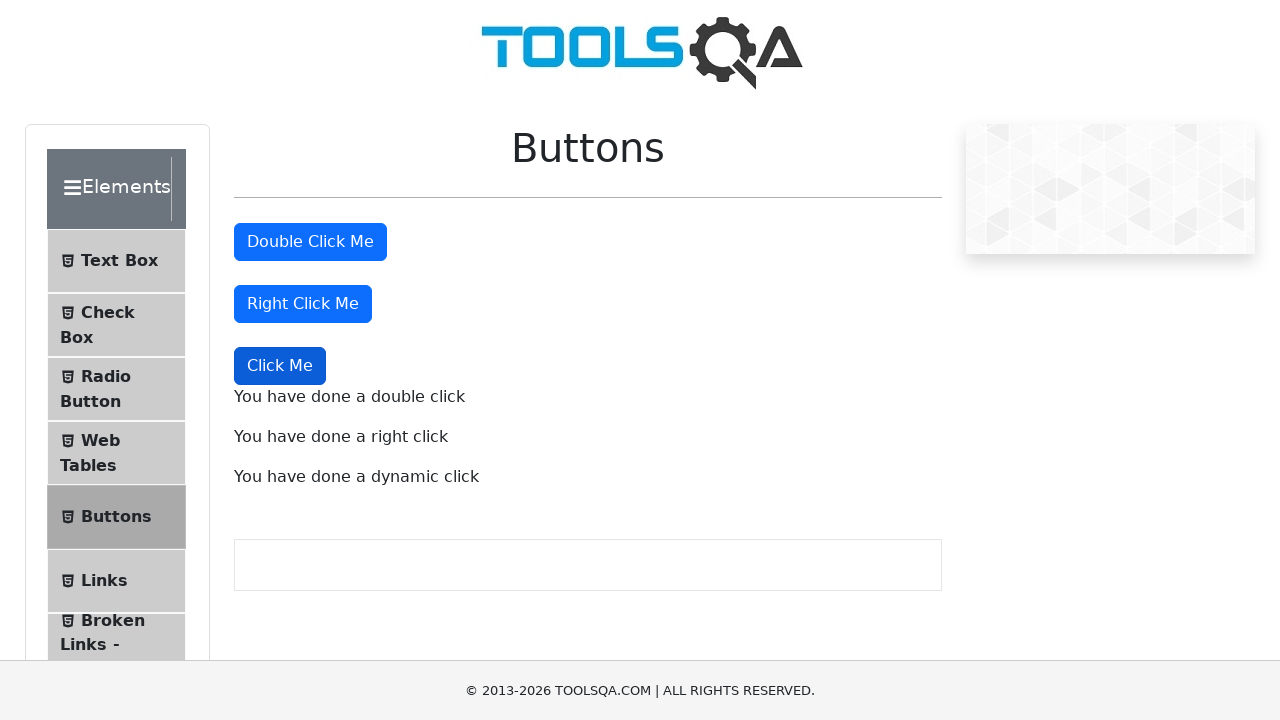